Tests the add/remove elements functionality by clicking the Add Element button 3 times, verifying 3 Delete buttons appear, then clicking all Delete buttons and verifying they are removed

Starting URL: https://the-internet.herokuapp.com/add_remove_elements/

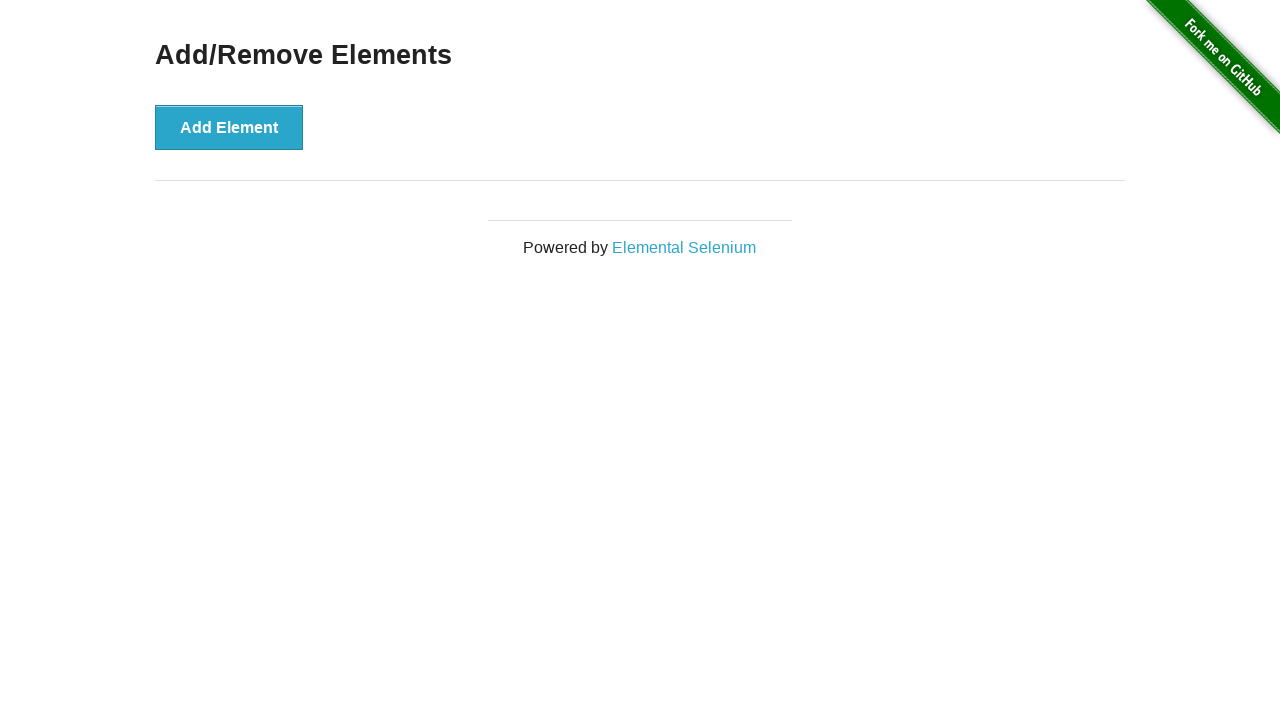

Navigated to add/remove elements page
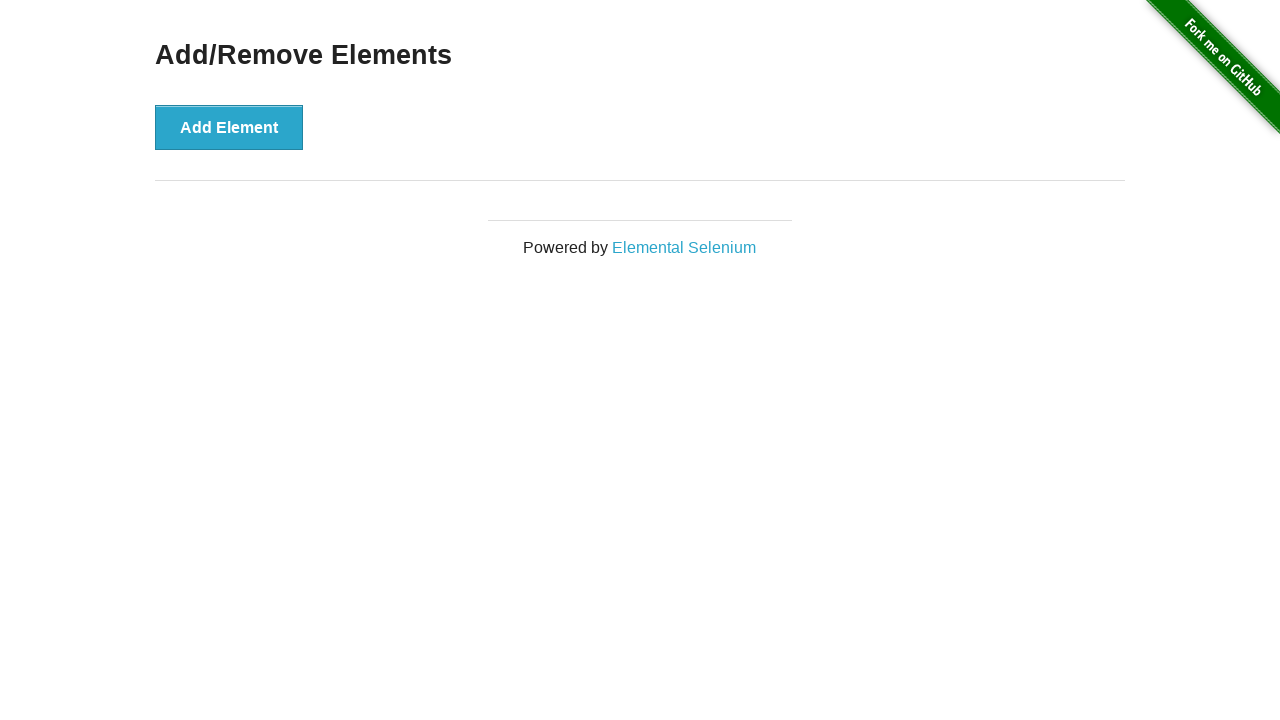

Clicked Add Element button (click 1/3) at (229, 127) on button[onclick='addElement()']
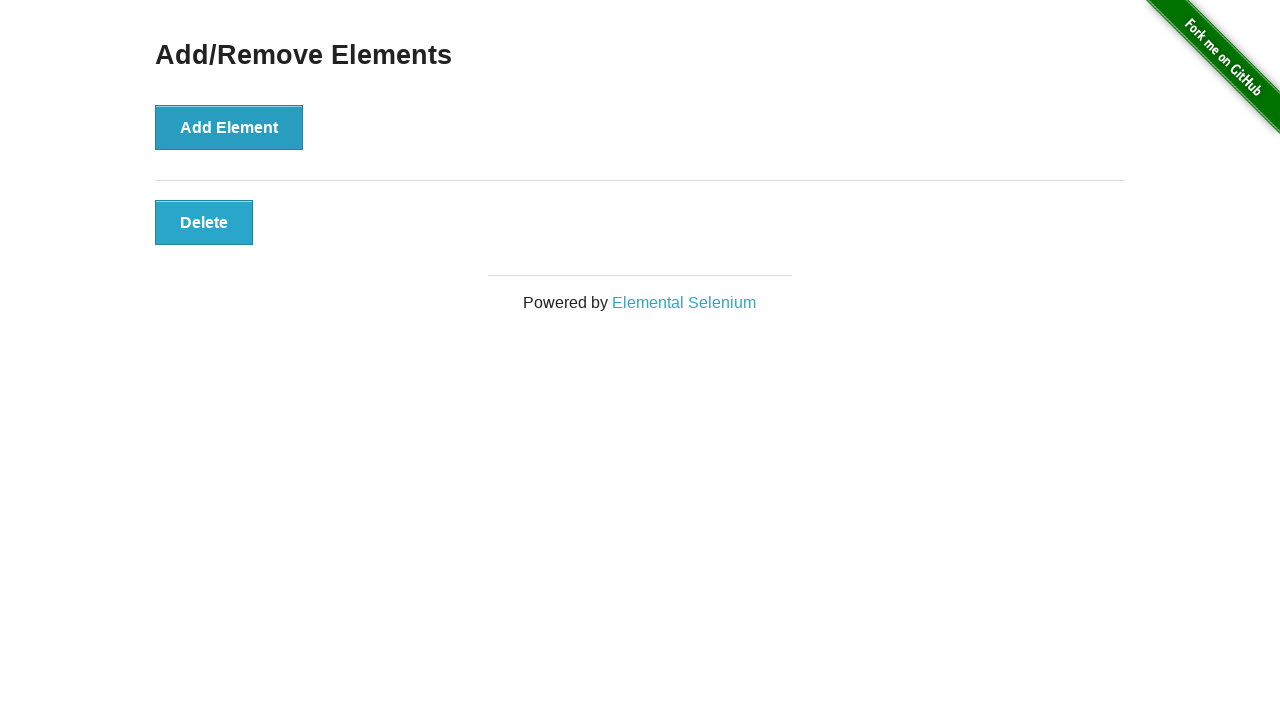

Clicked Add Element button (click 2/3) at (229, 127) on button[onclick='addElement()']
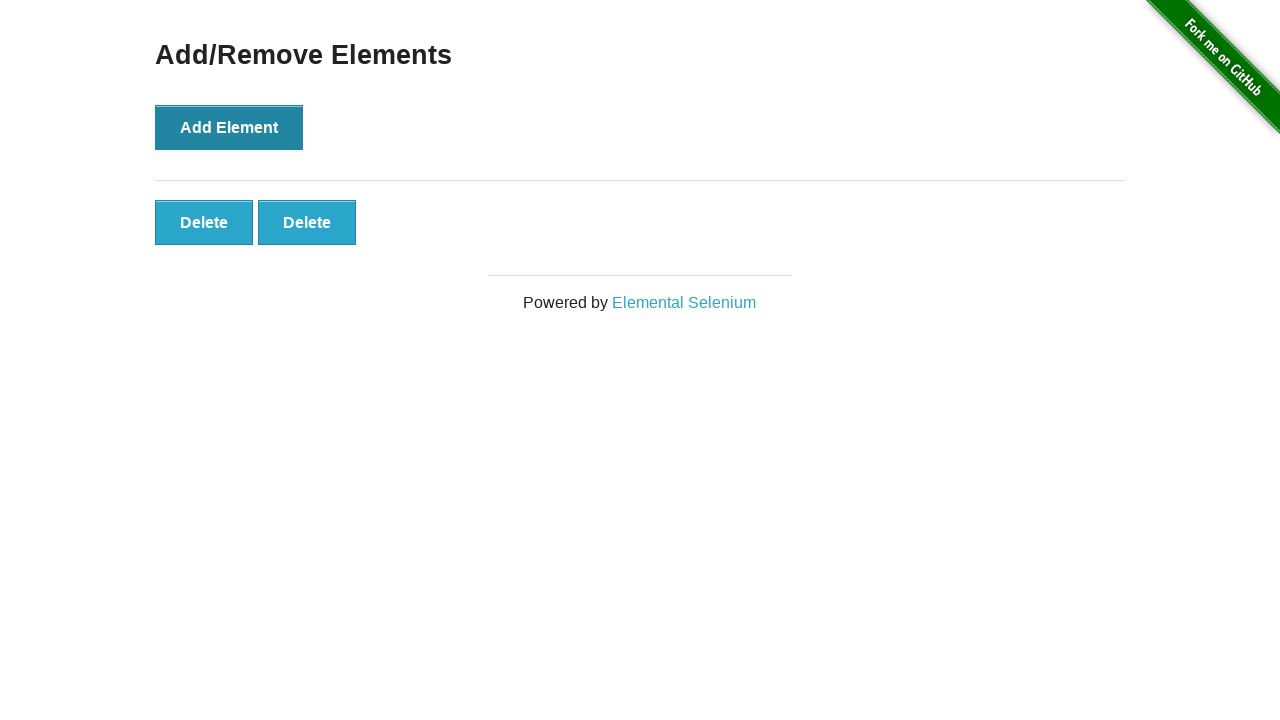

Clicked Add Element button (click 3/3) at (229, 127) on button[onclick='addElement()']
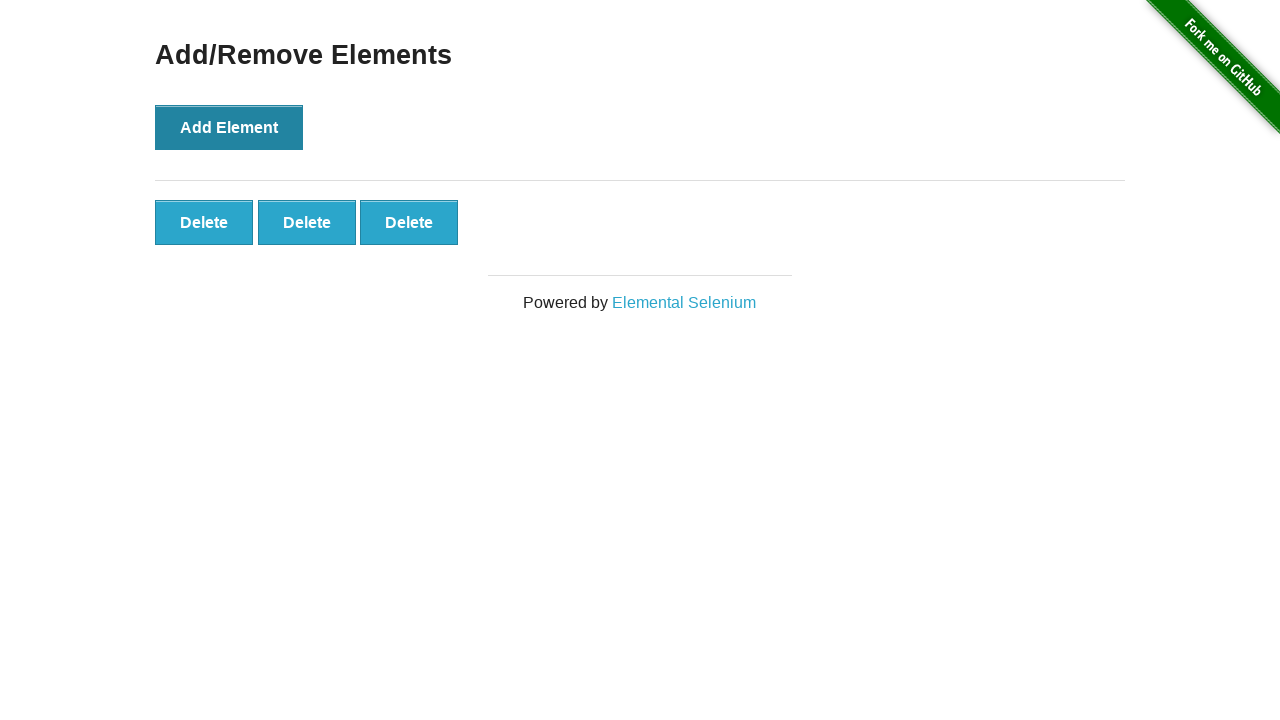

Waited for Delete buttons to appear
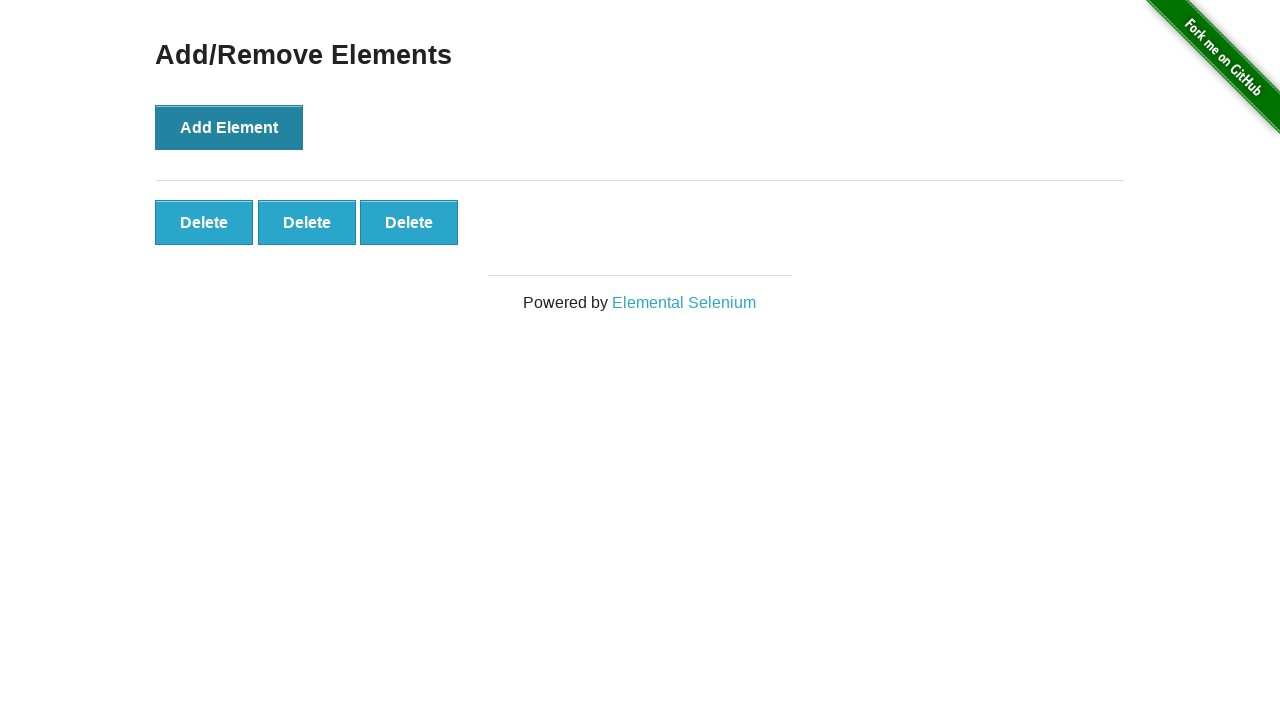

Verified that 3 Delete buttons are present
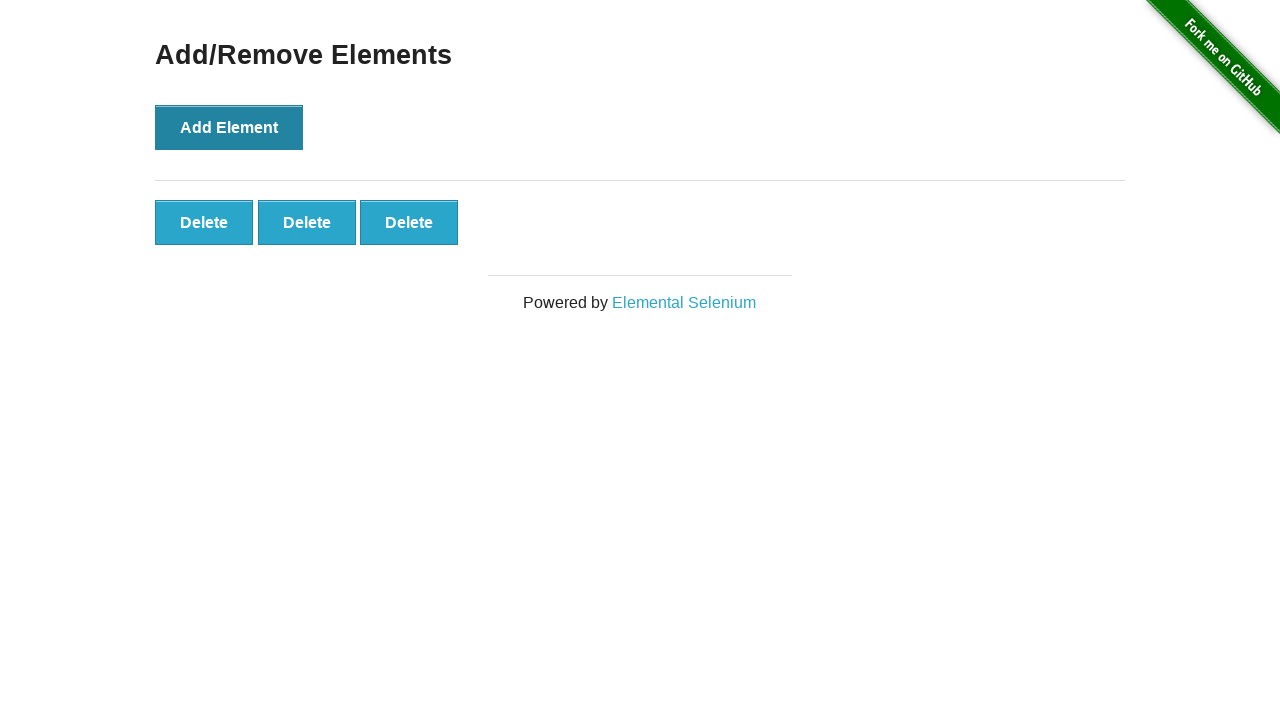

Clicked Delete button to remove element (click 1/3) at (204, 222) on button.added-manually >> nth=0
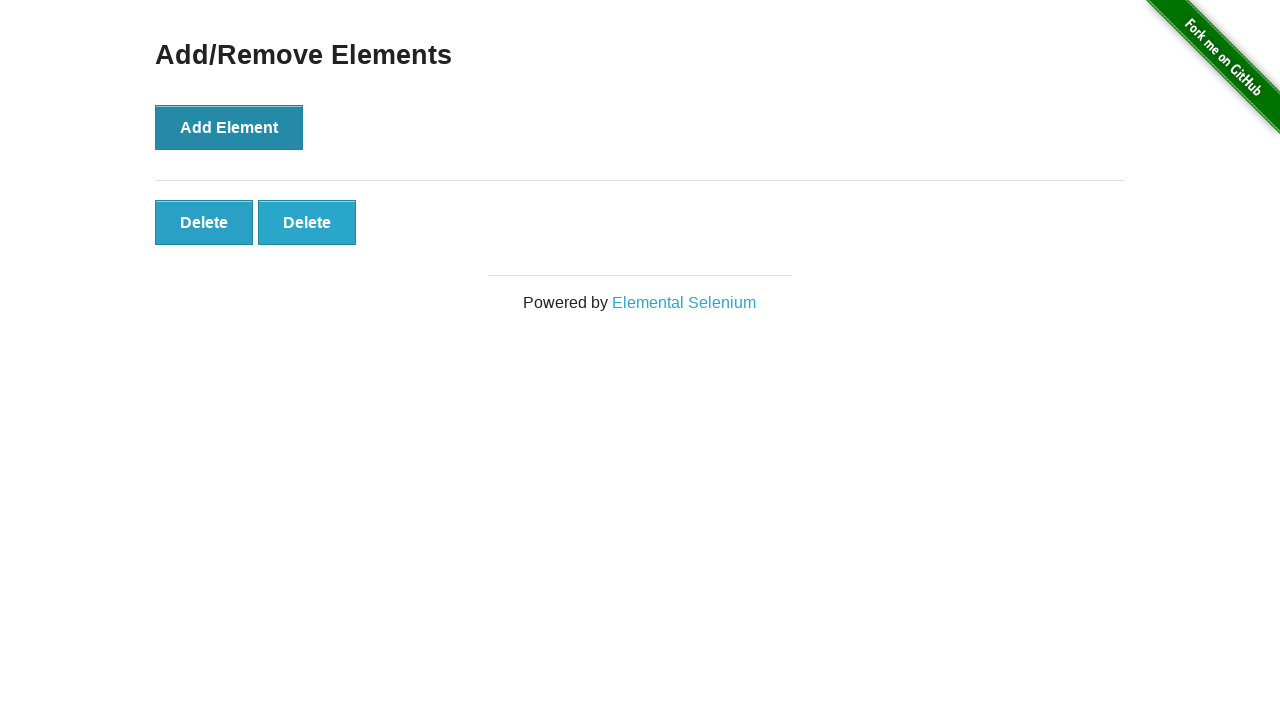

Clicked Delete button to remove element (click 2/3) at (204, 222) on button.added-manually >> nth=0
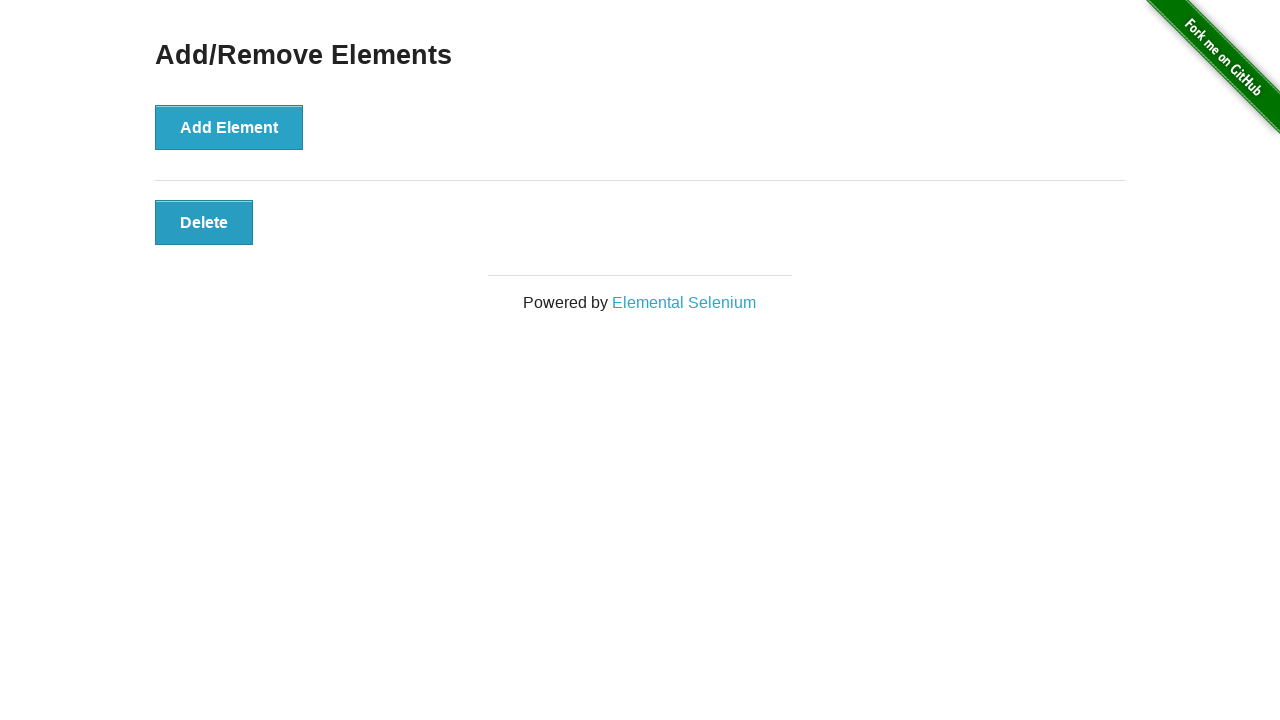

Clicked Delete button to remove element (click 3/3) at (204, 222) on button.added-manually >> nth=0
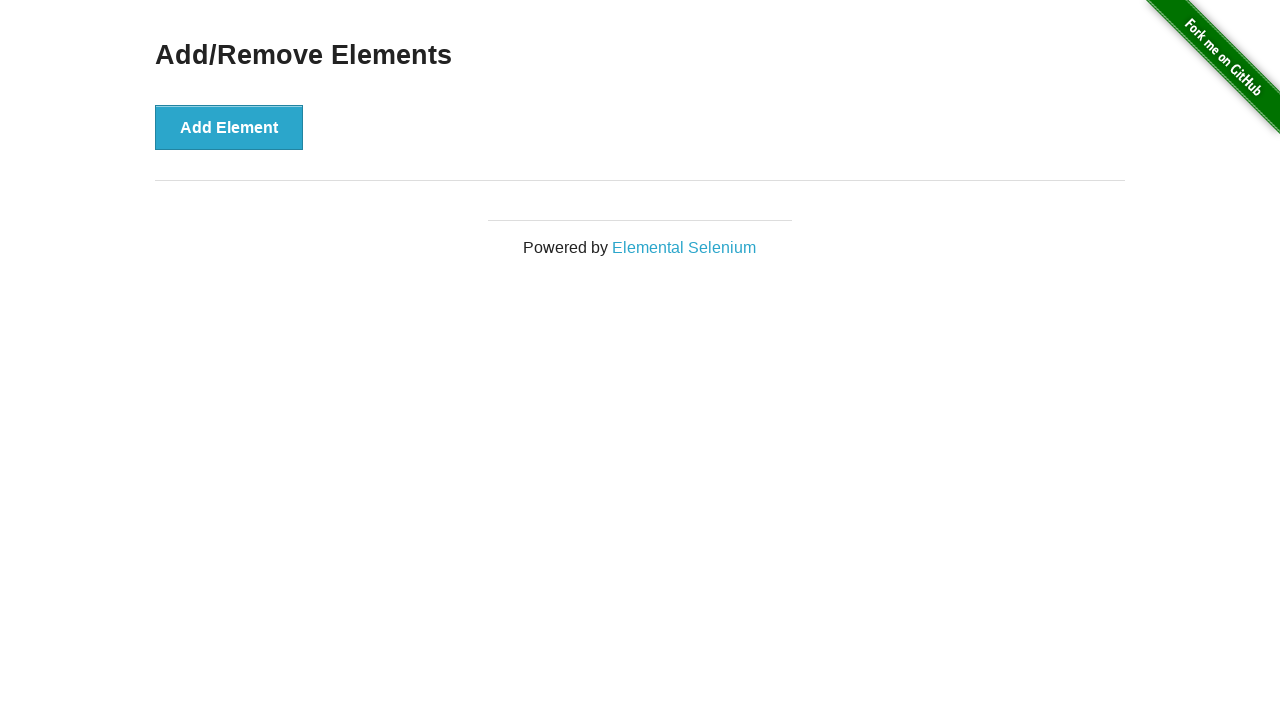

Verified that all Delete buttons have been removed
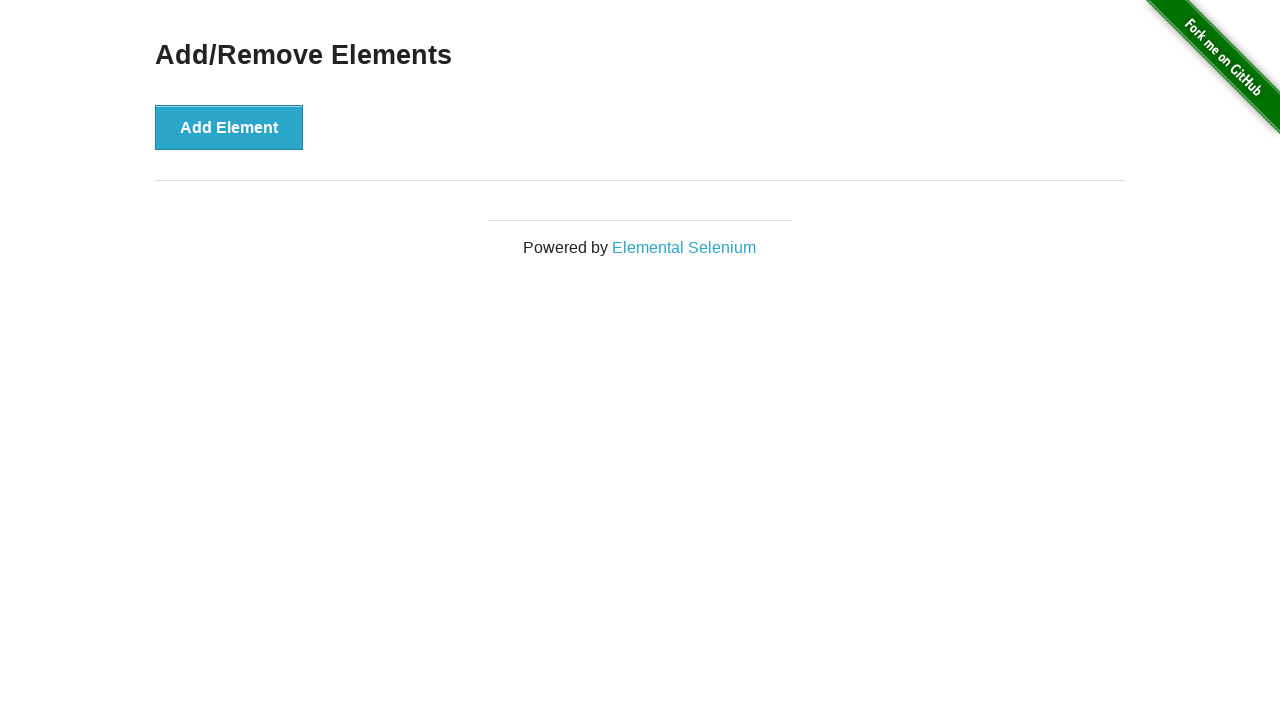

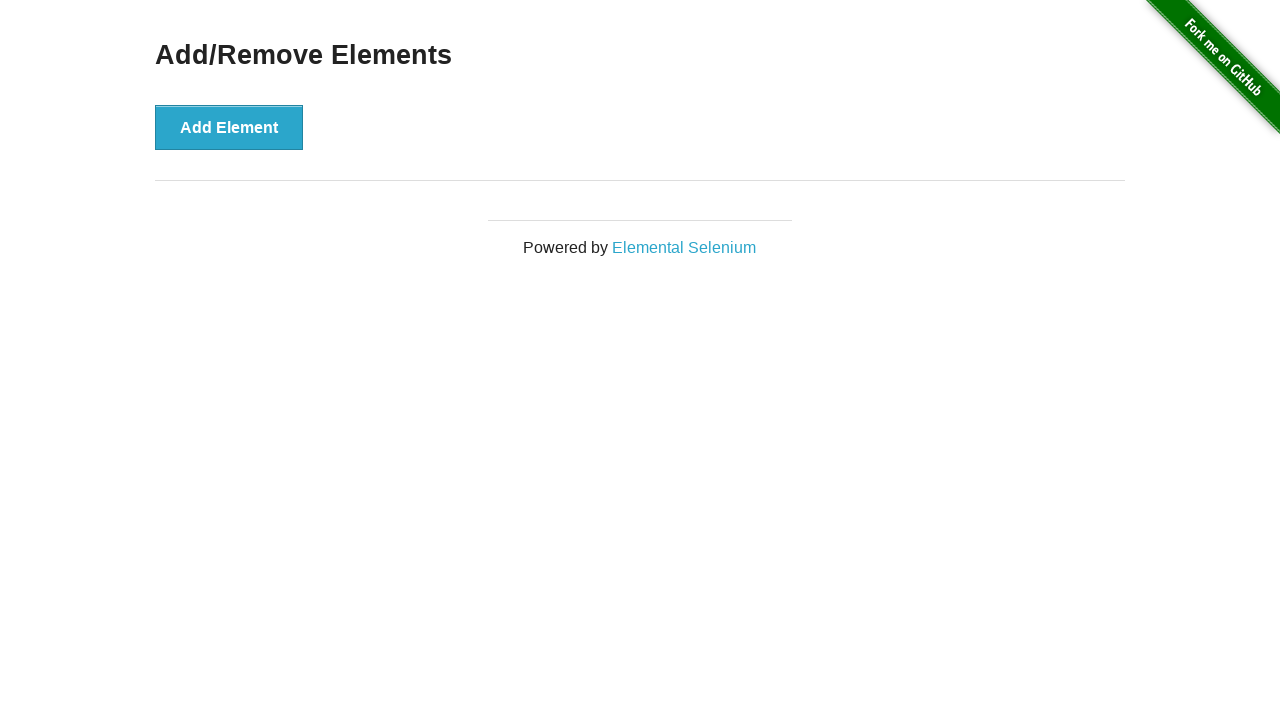